Tests handling a confirm dialog by clicking the confirm button and accepting, then verifying the result.

Starting URL: https://demoqa.com

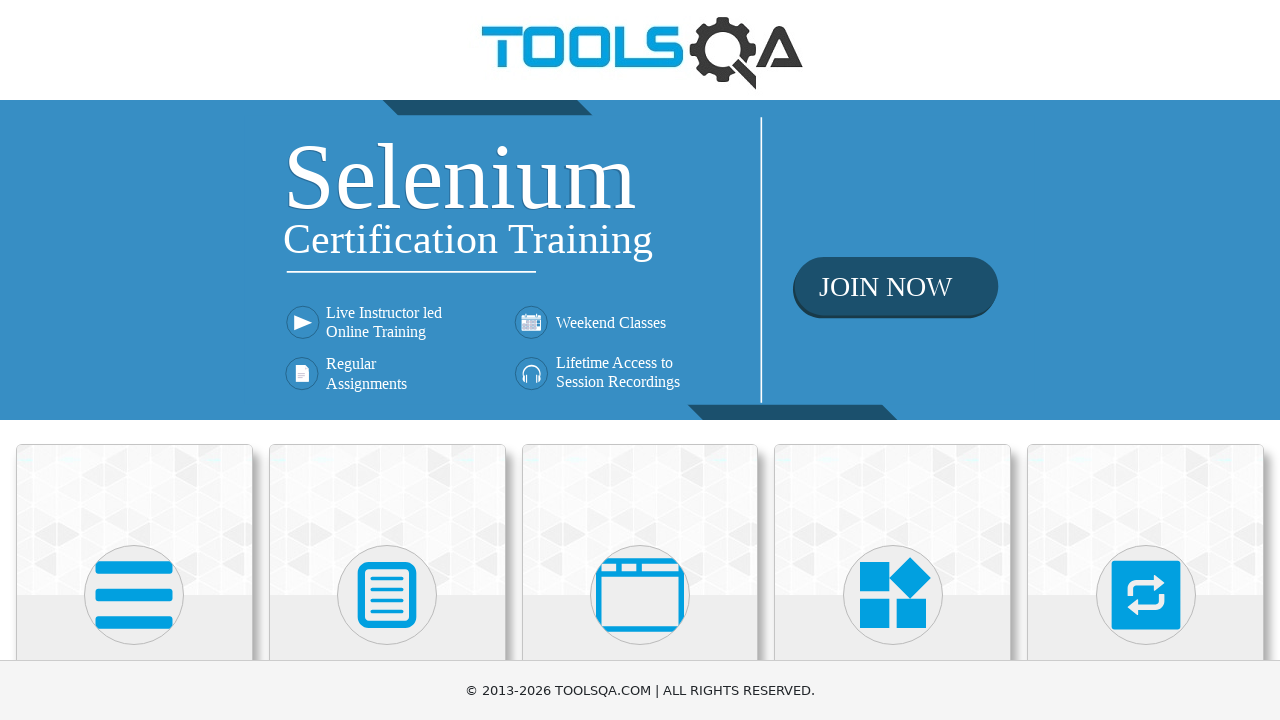

Clicked on 'Alerts, Frame & Windows' category at (640, 360) on text=Alerts, Frame & Windows
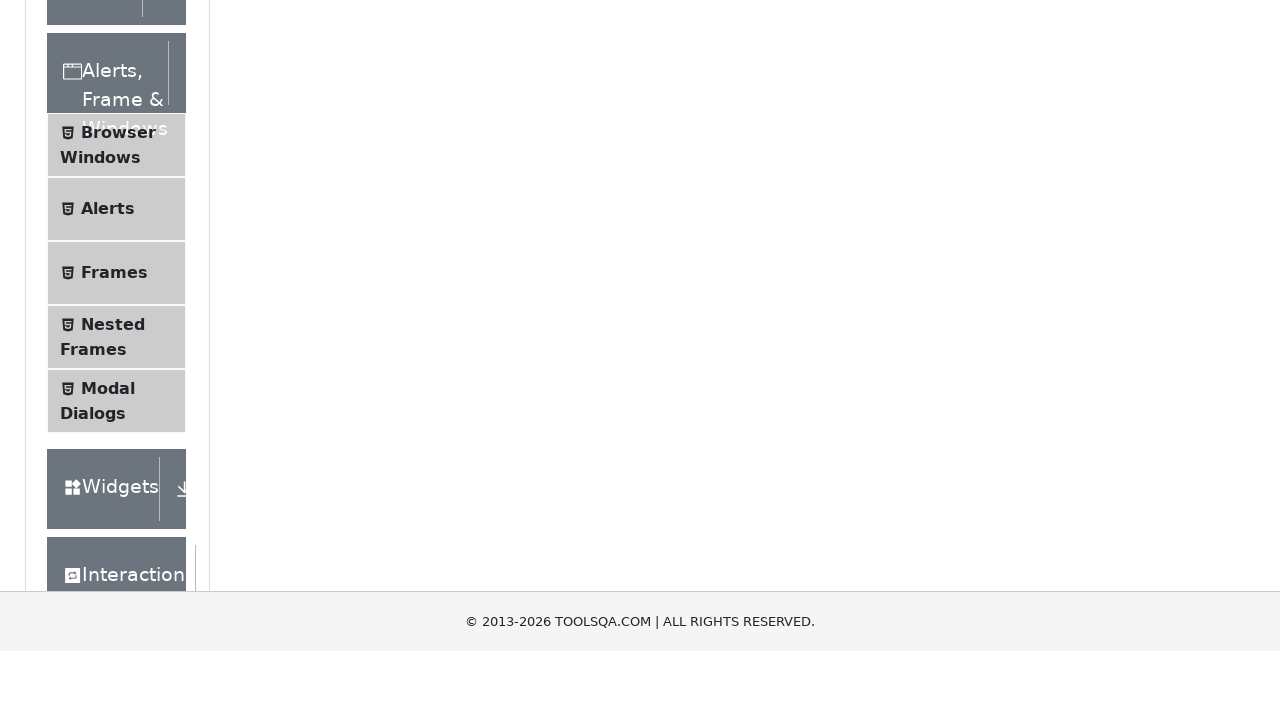

Waited for page to load after navigating to Alerts, Frame & Windows
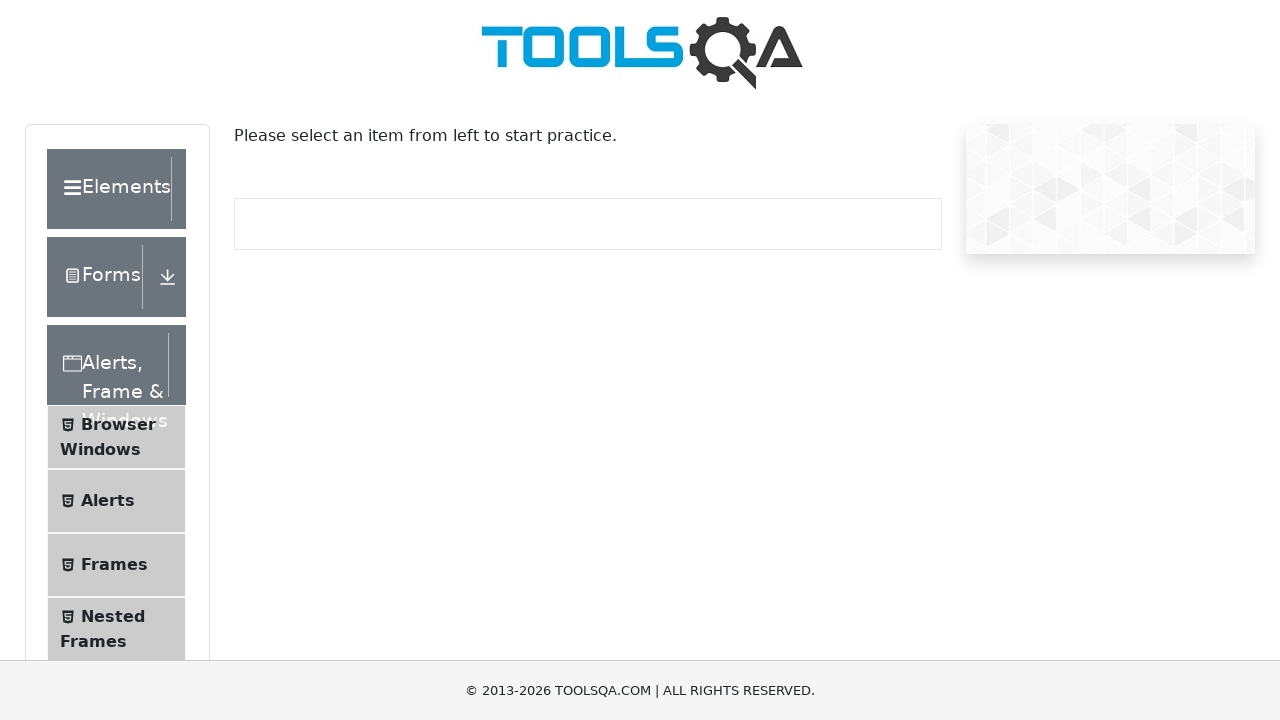

Clicked on 'Alerts' option at (108, 501) on span:text("Alerts")
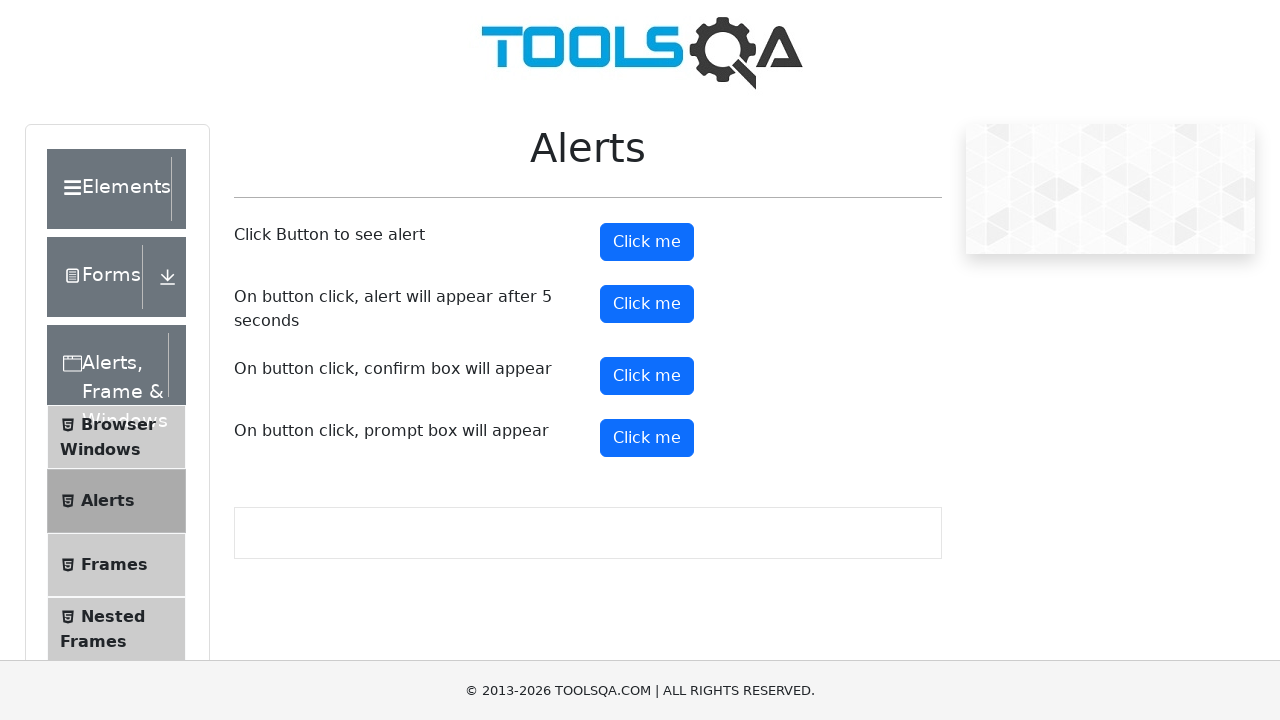

Waited for Alerts page to load
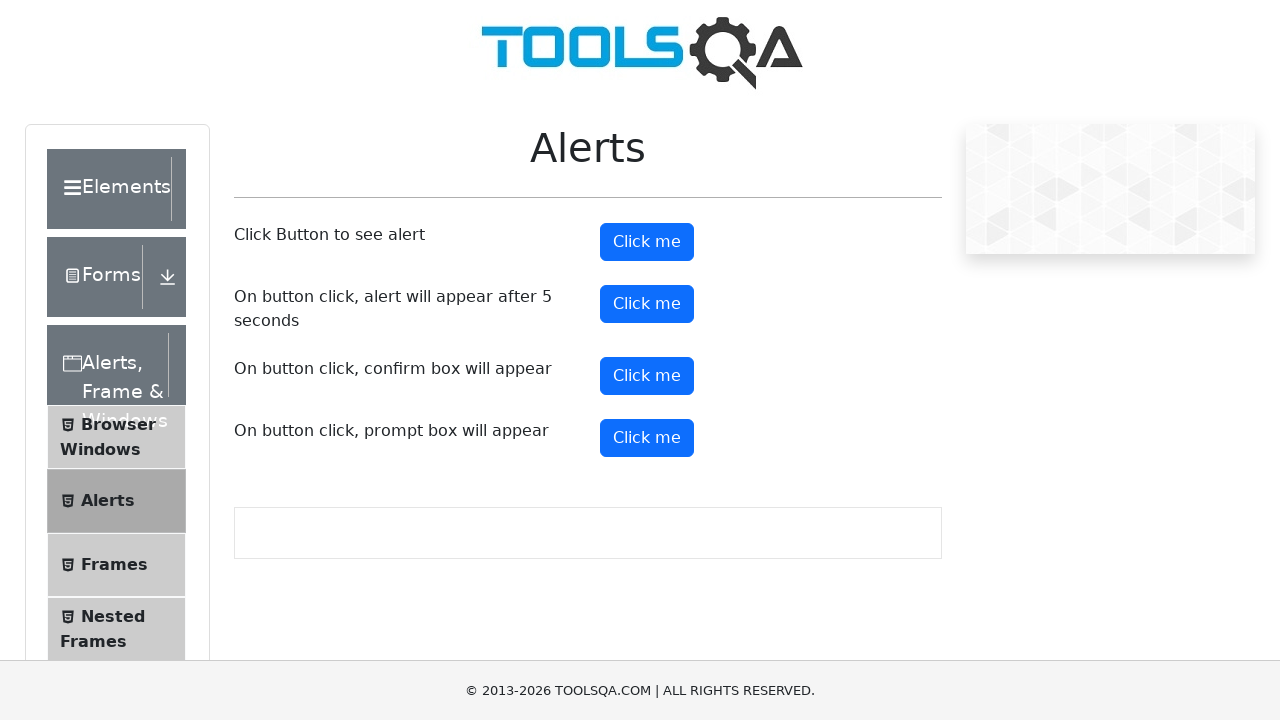

Set up dialog handler to accept confirm alert
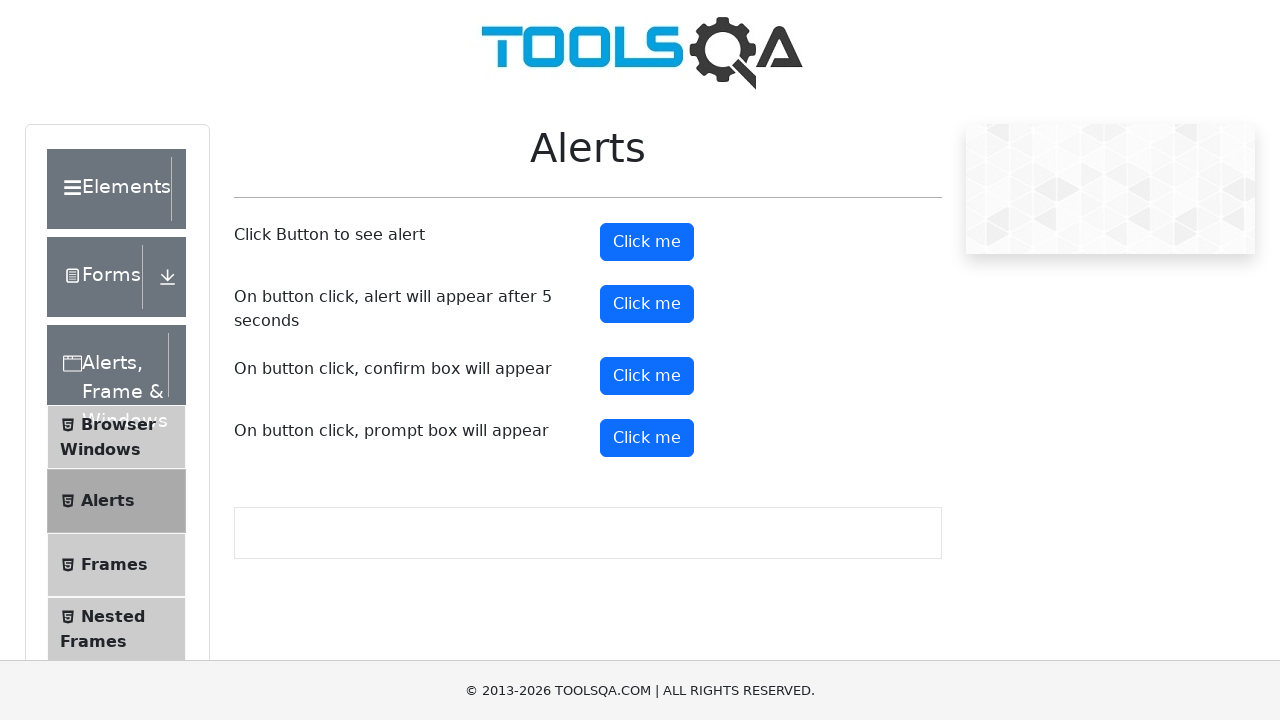

Clicked confirm button to trigger alert at (647, 376) on #confirmButton
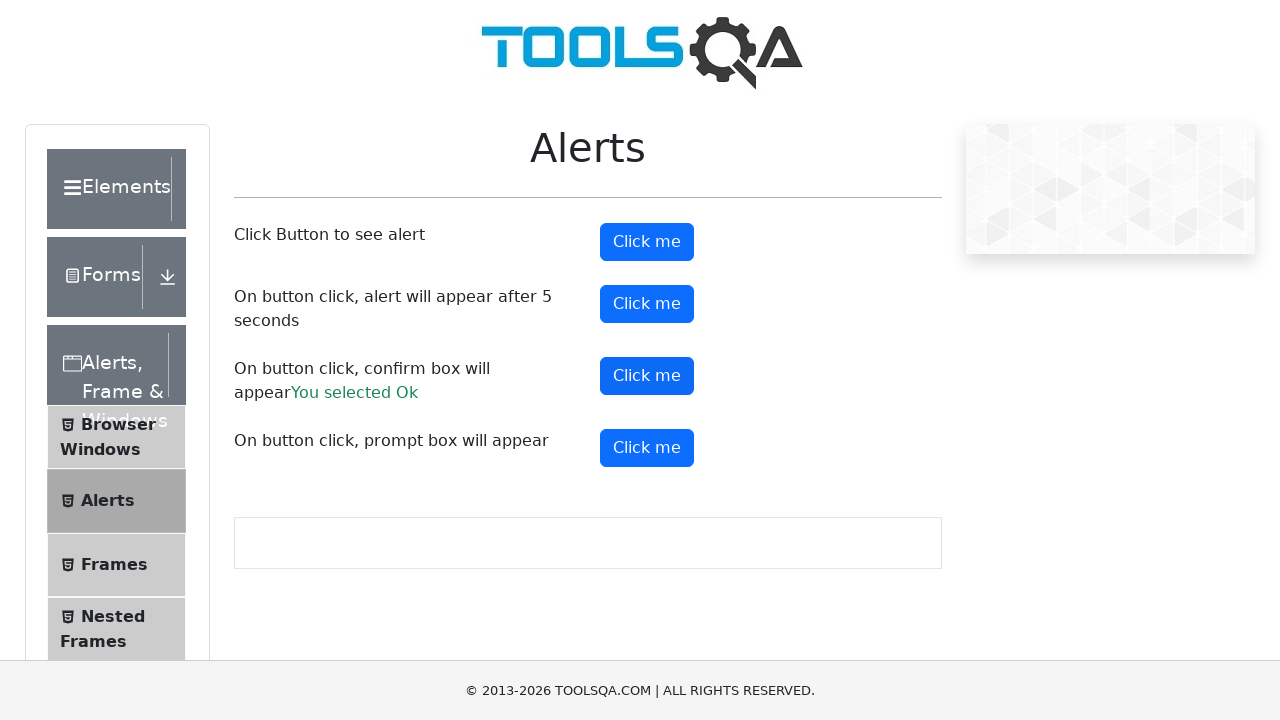

Waited for confirm result message to appear
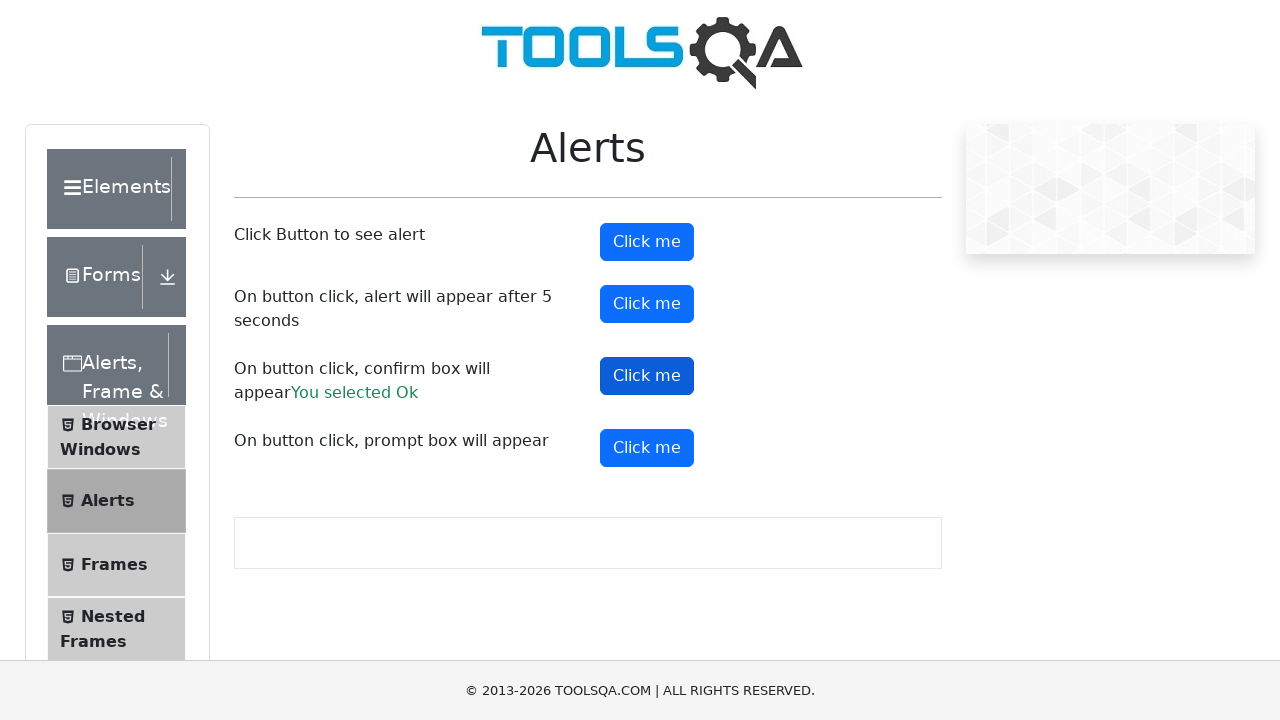

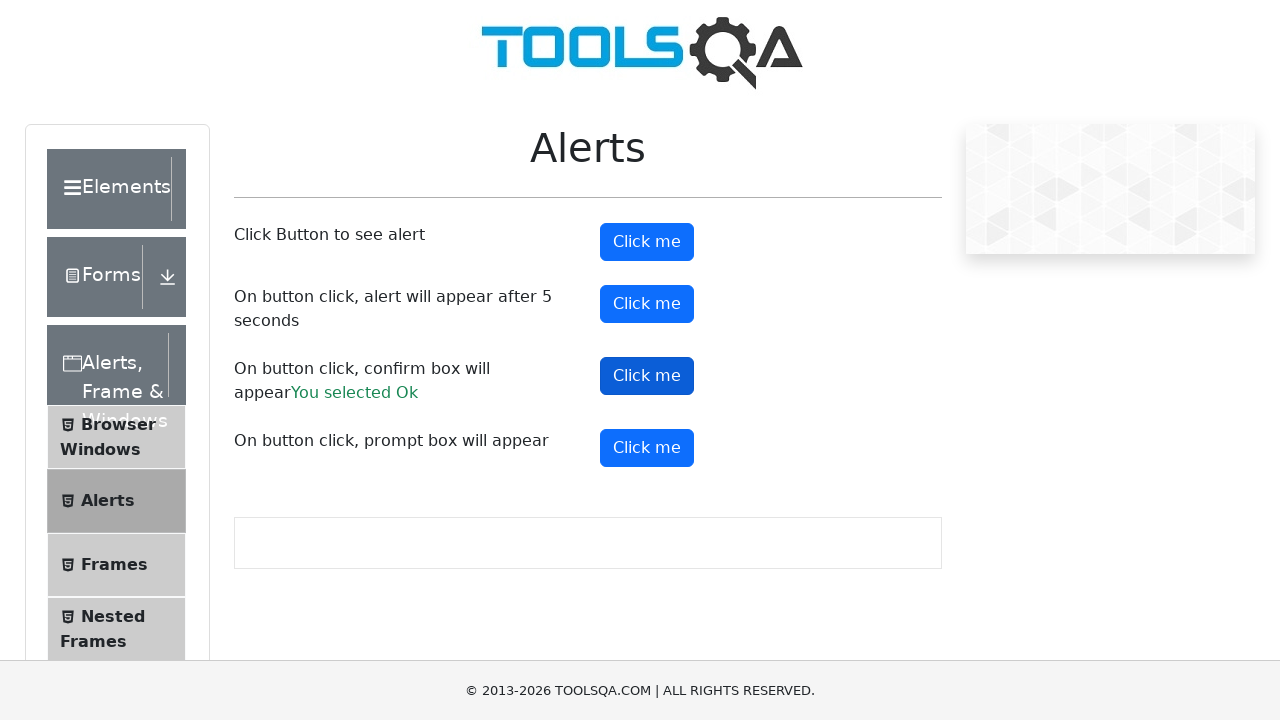